Tests pagination table functionality by validating row/column counts, selecting single and multiple product checkboxes, and navigating through all pagination pages to interact with table data.

Starting URL: https://testautomationpractice.blogspot.com/

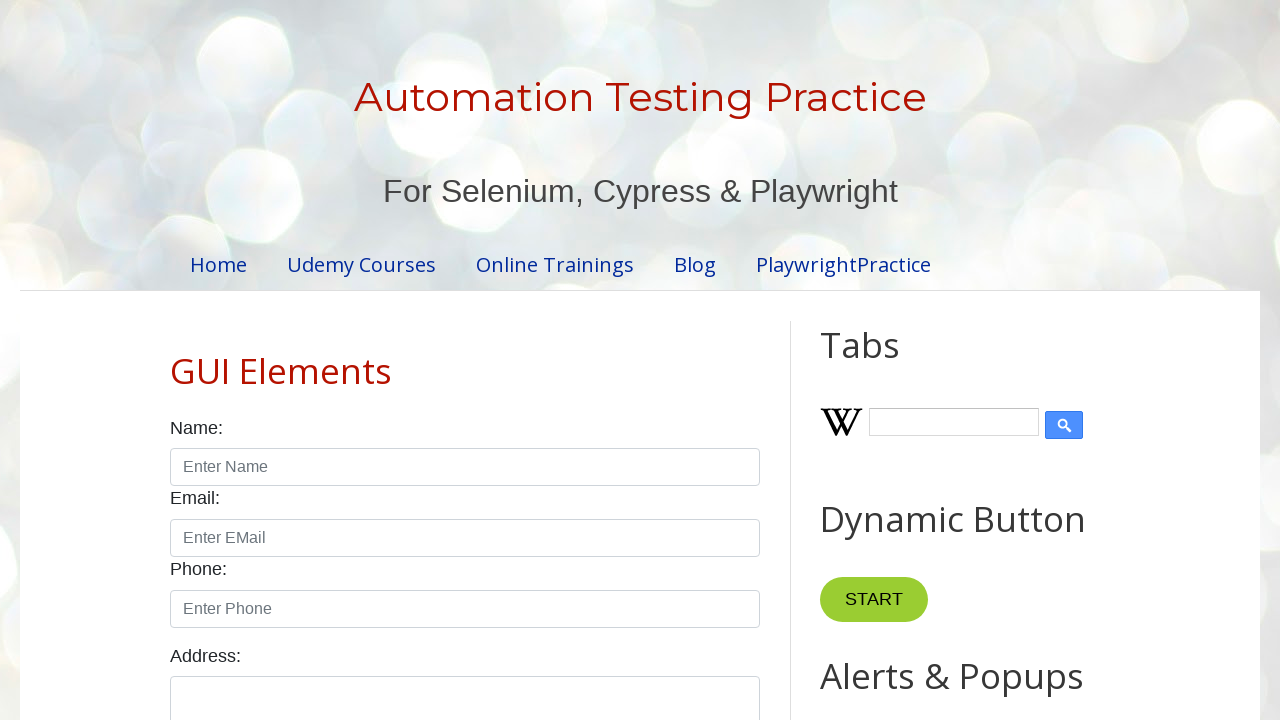

Located the product table element
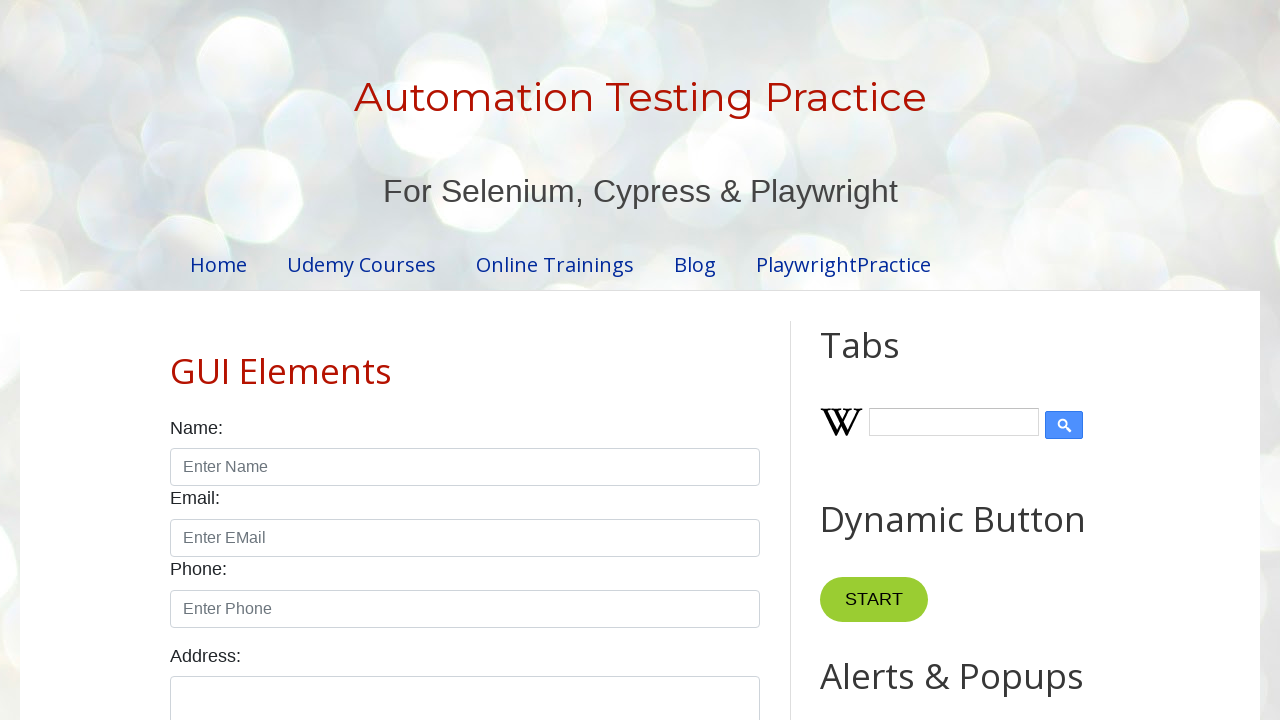

Located all table rows in tbody
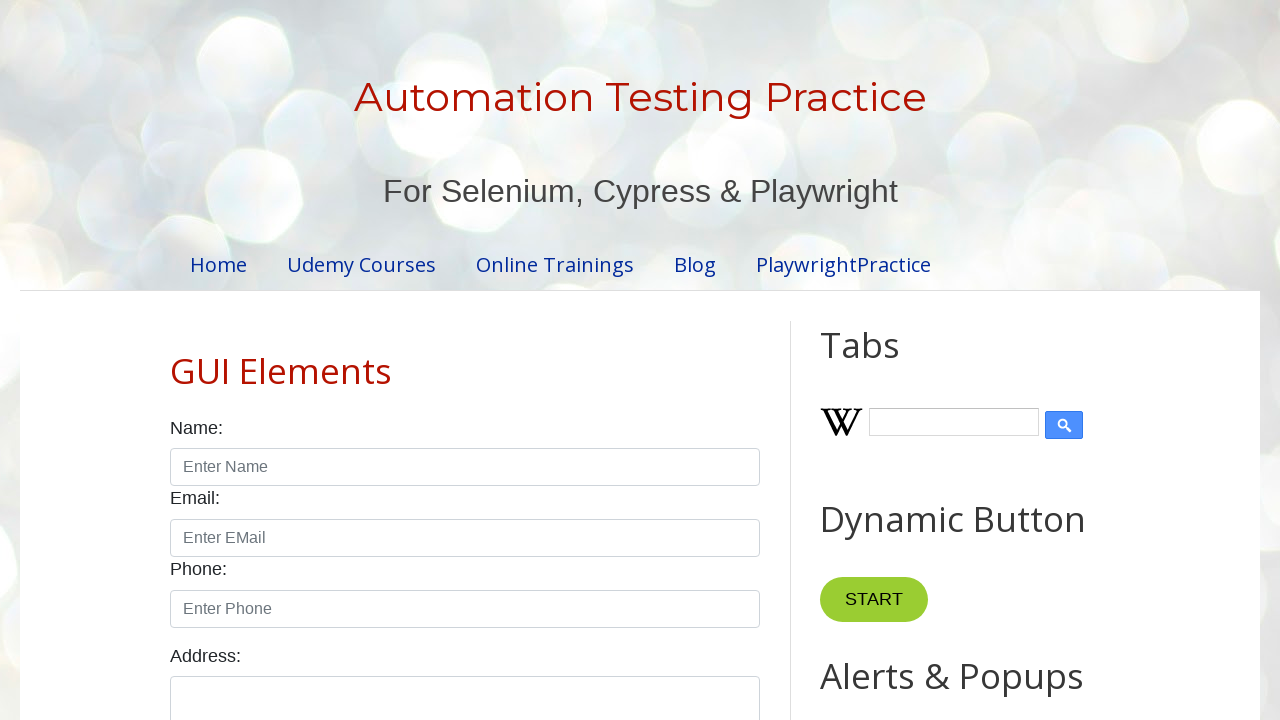

Located all table column headers
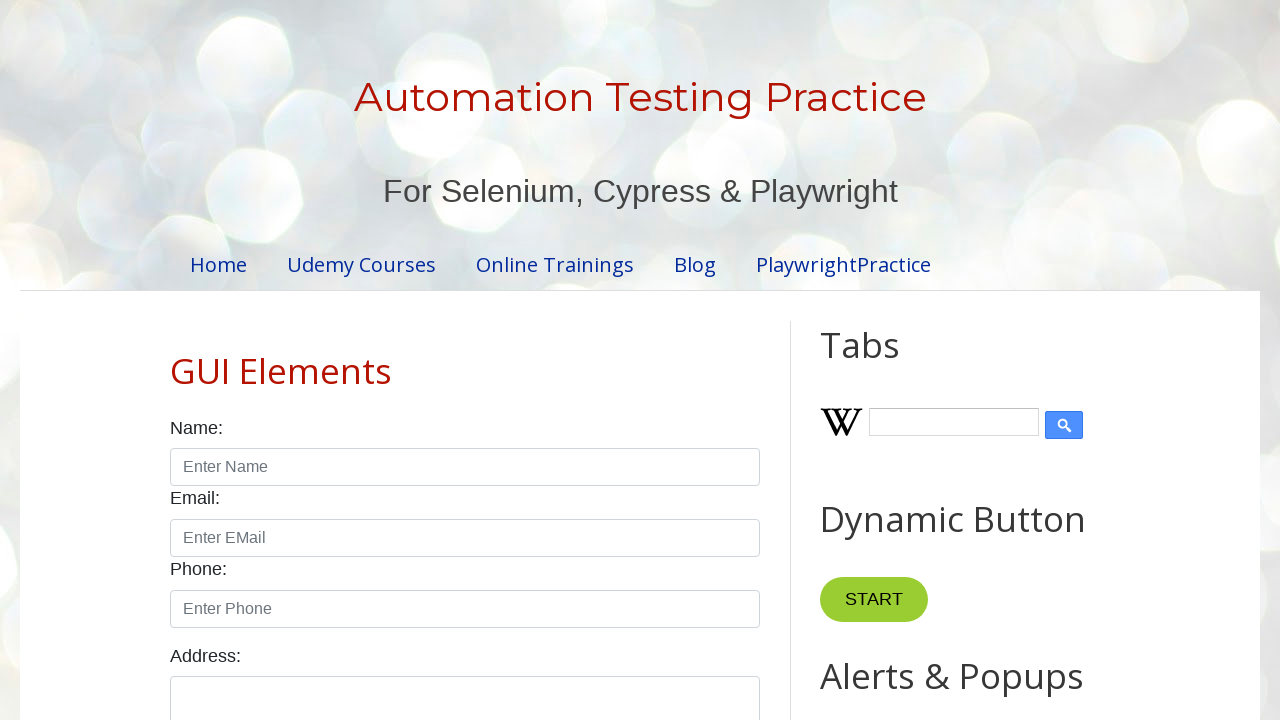

Validated that table has 5 rows
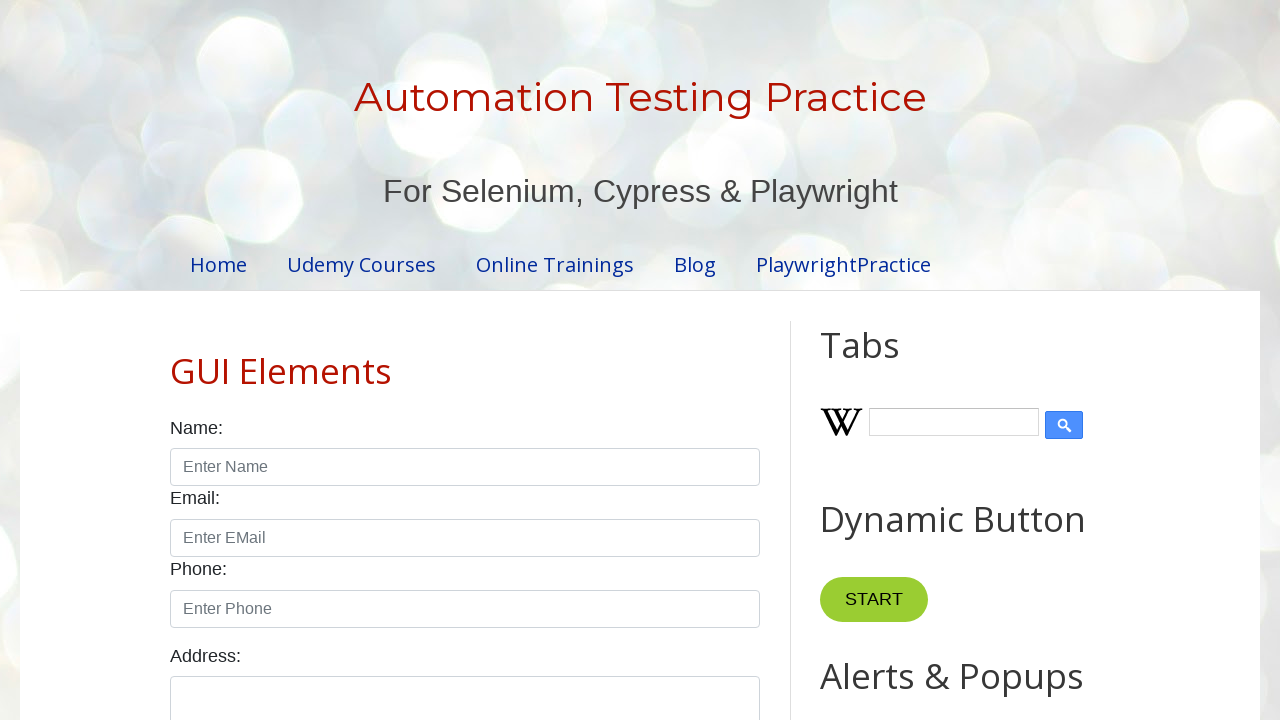

Validated that table has 4 columns
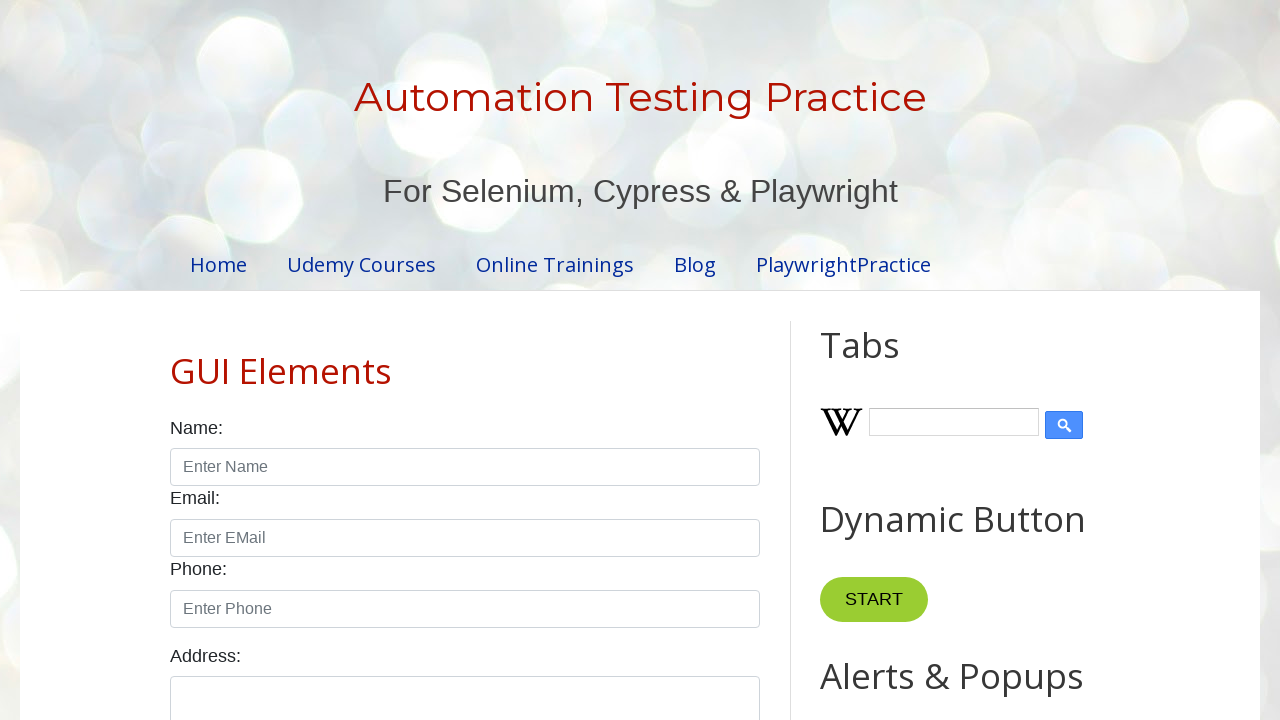

Located Tablet product row
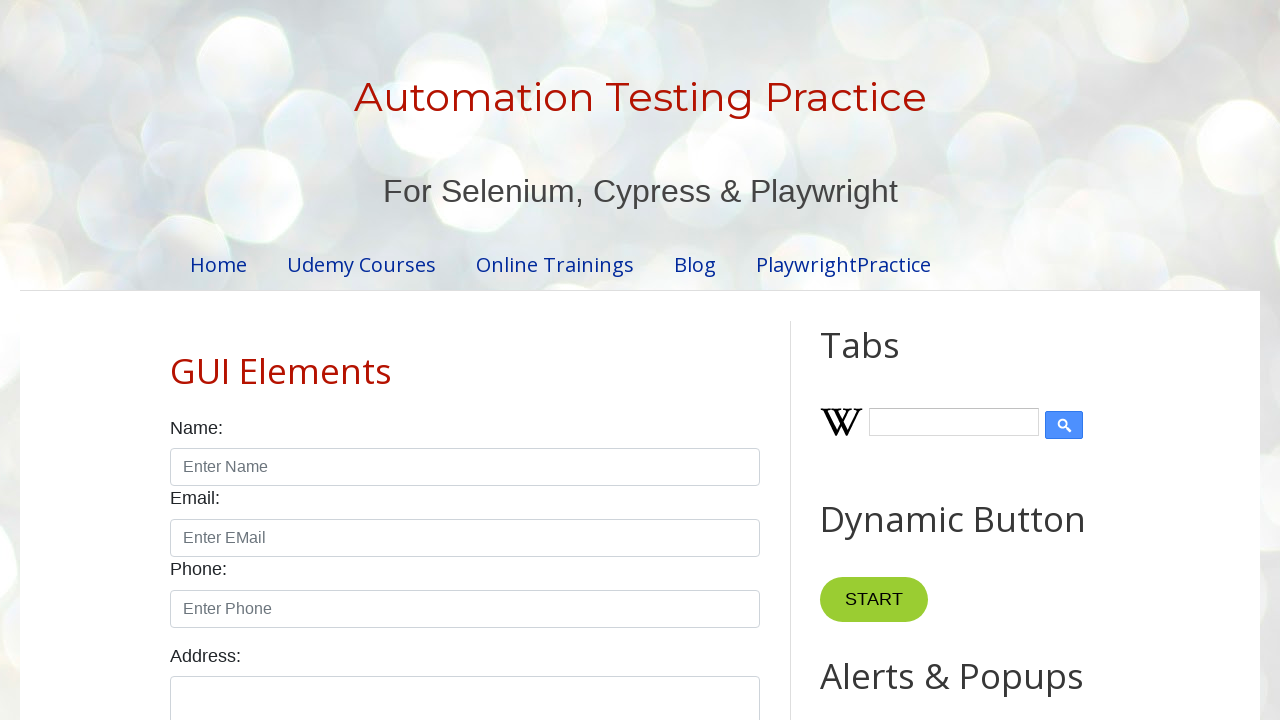

Checked checkbox for Tablet product at (651, 360) on #productTable >> tbody tr >> internal:has-text="Tablet"i >> internal:has="td" >>
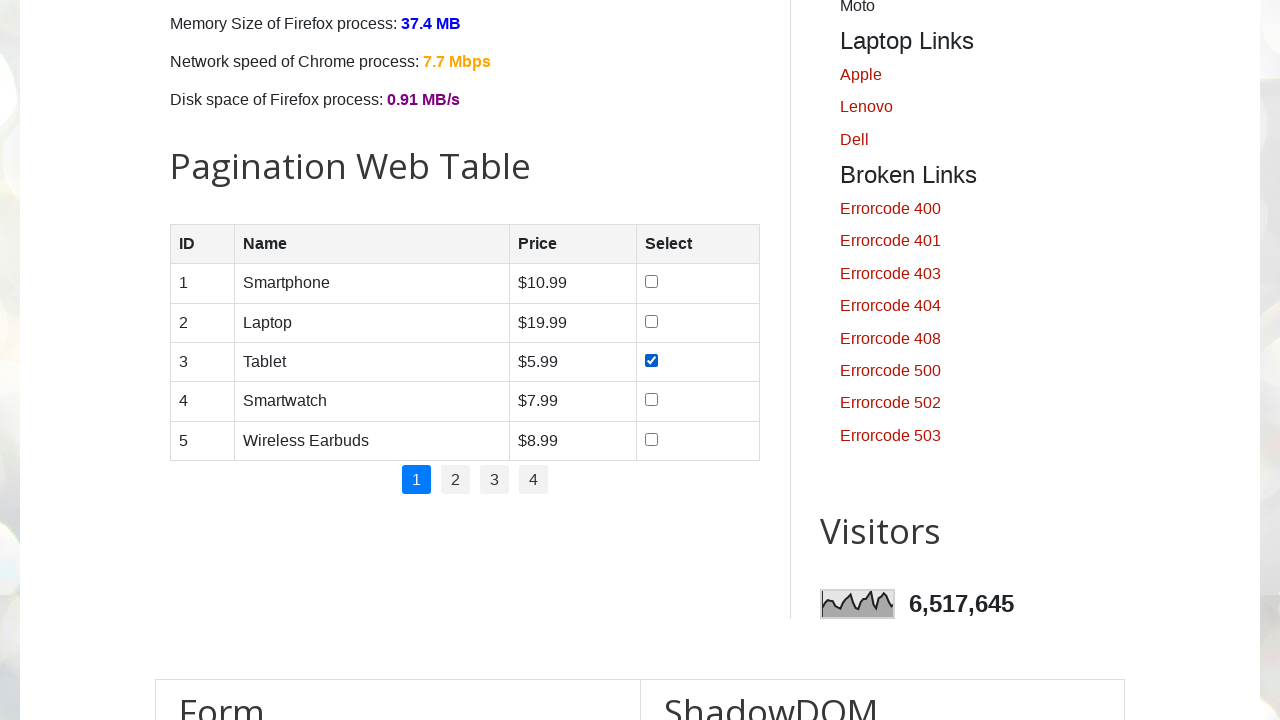

Located Smartphone product row
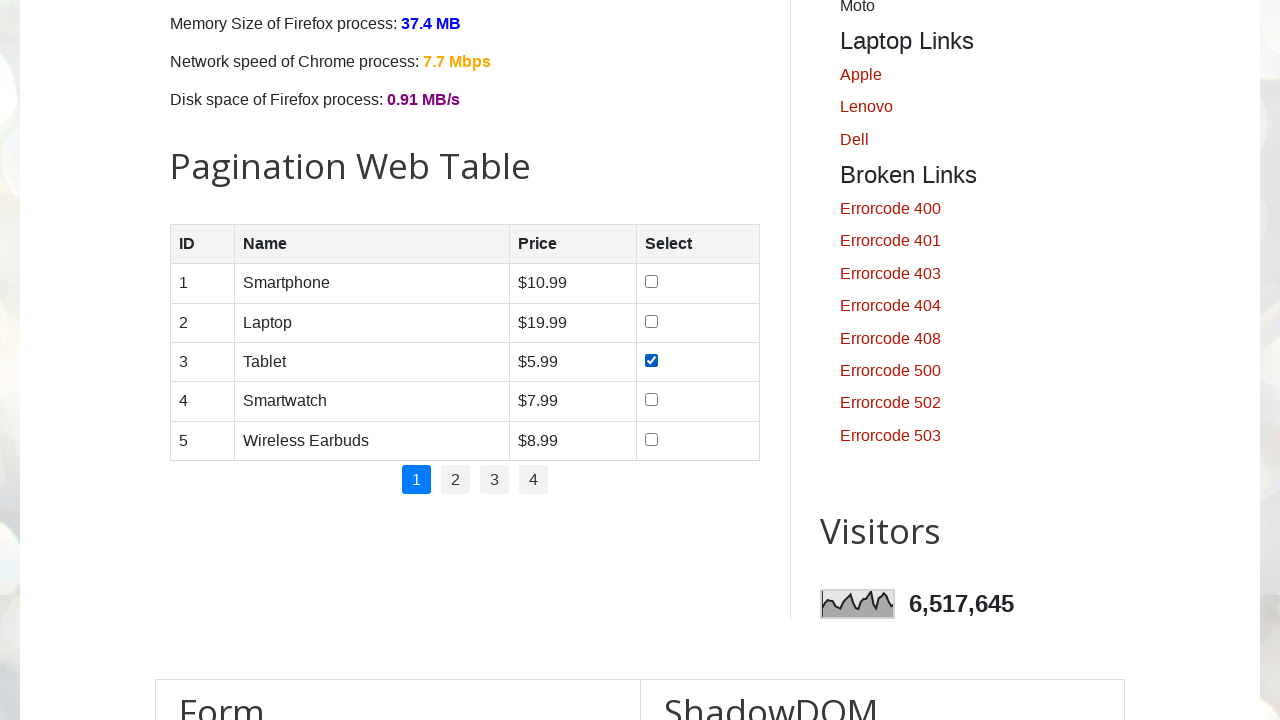

Checked checkbox for Smartphone product at (651, 282) on #productTable >> tbody tr >> internal:has-text="Smartphone"i >> internal:has="td
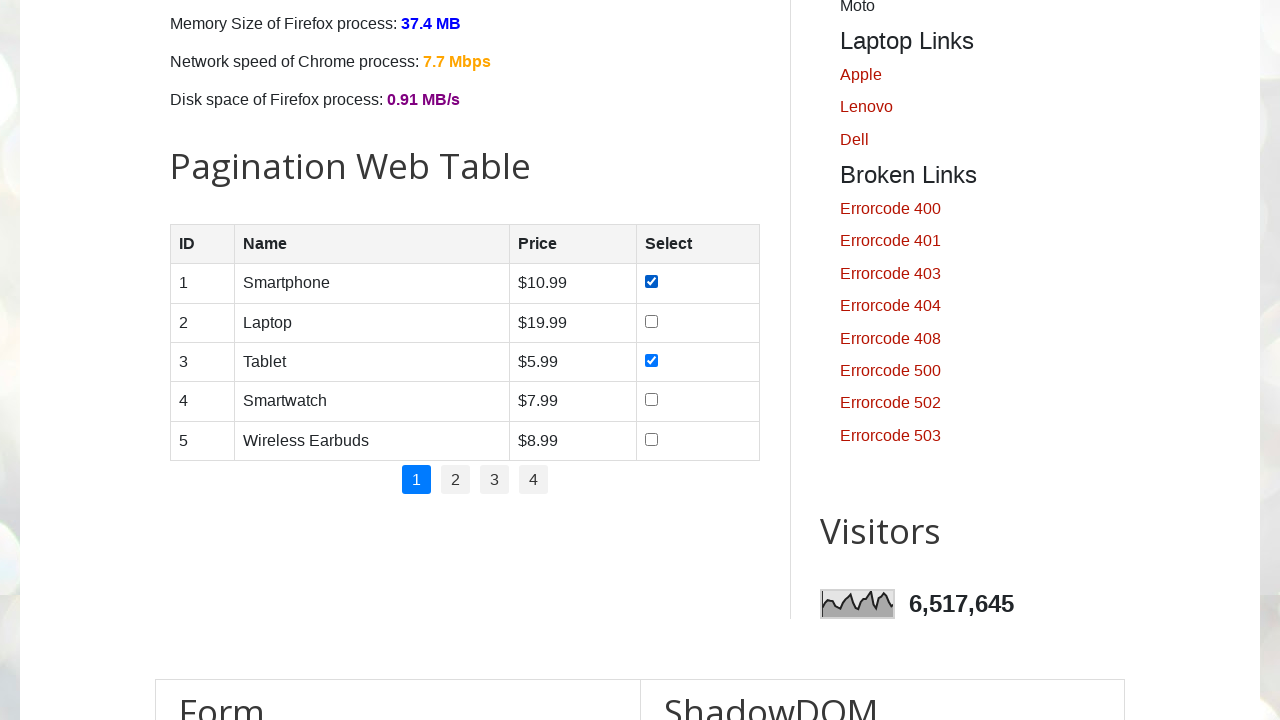

Located Laptop product row
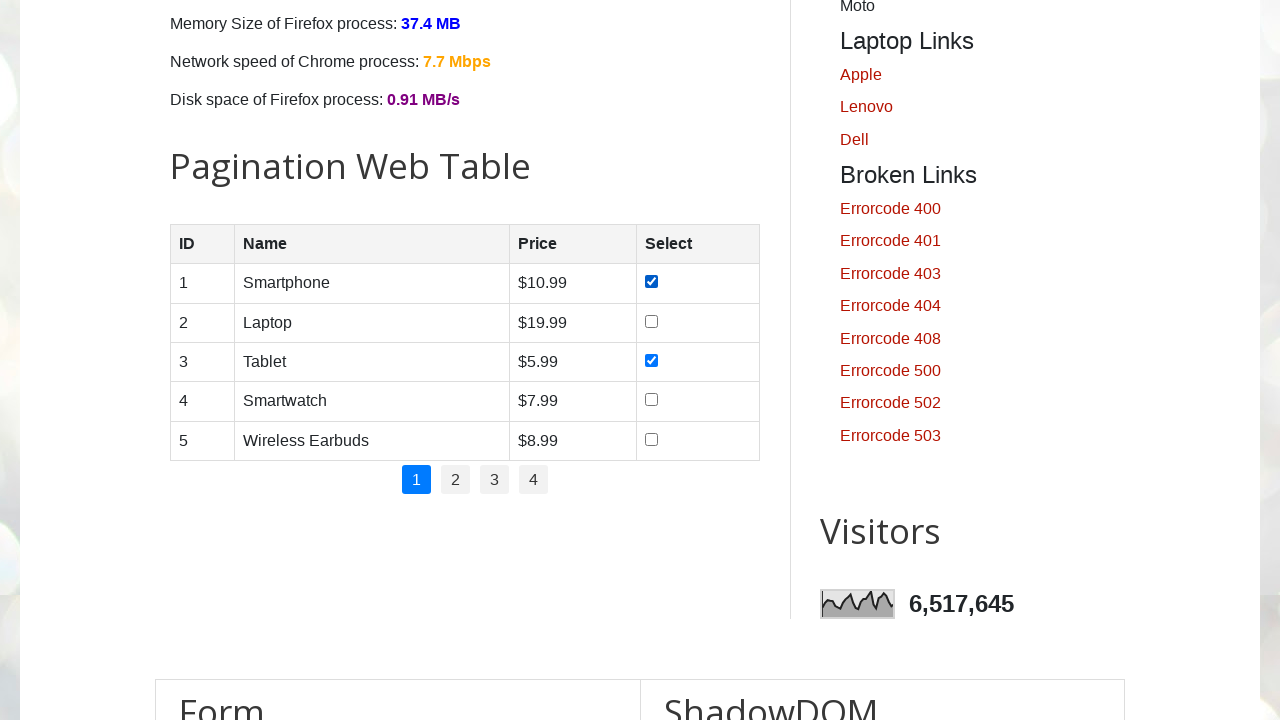

Checked checkbox for Laptop product at (651, 321) on #productTable >> tbody tr >> internal:has-text="Laptop"i >> internal:has="td" >>
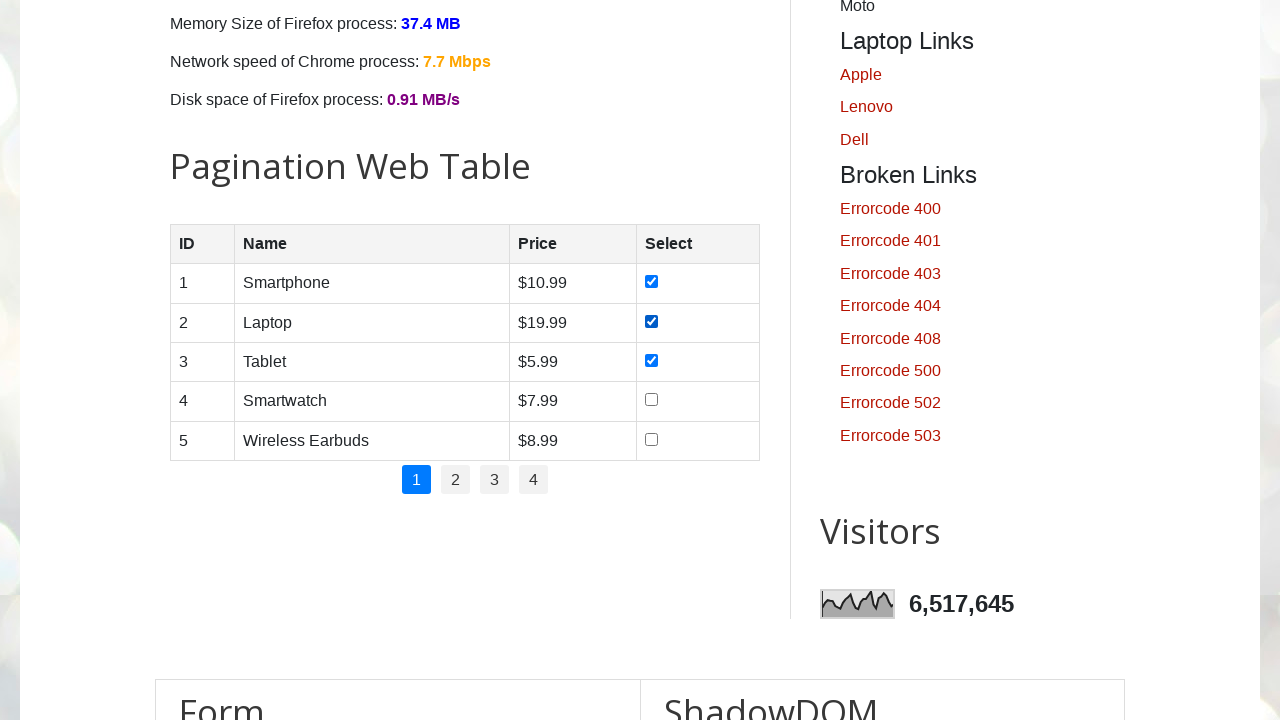

Located Smartwatch product row
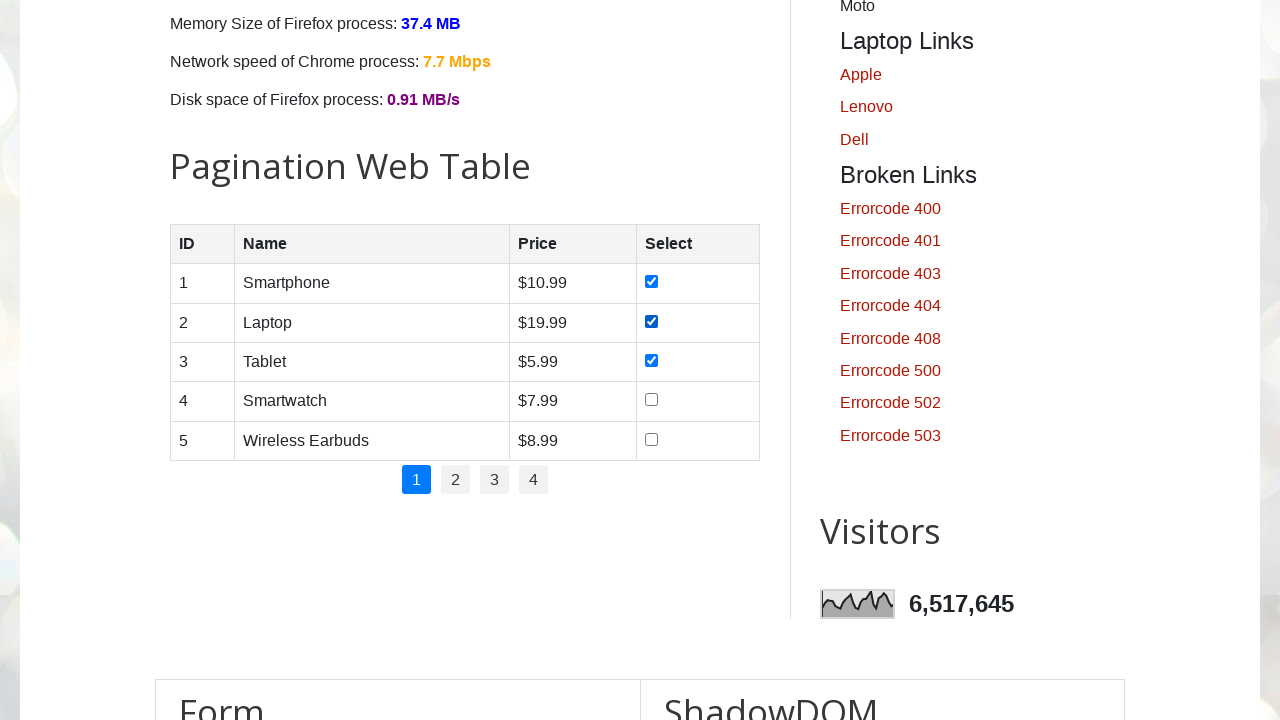

Checked checkbox for Smartwatch product at (651, 400) on #productTable >> tbody tr >> internal:has-text="Smartwatch"i >> internal:has="td
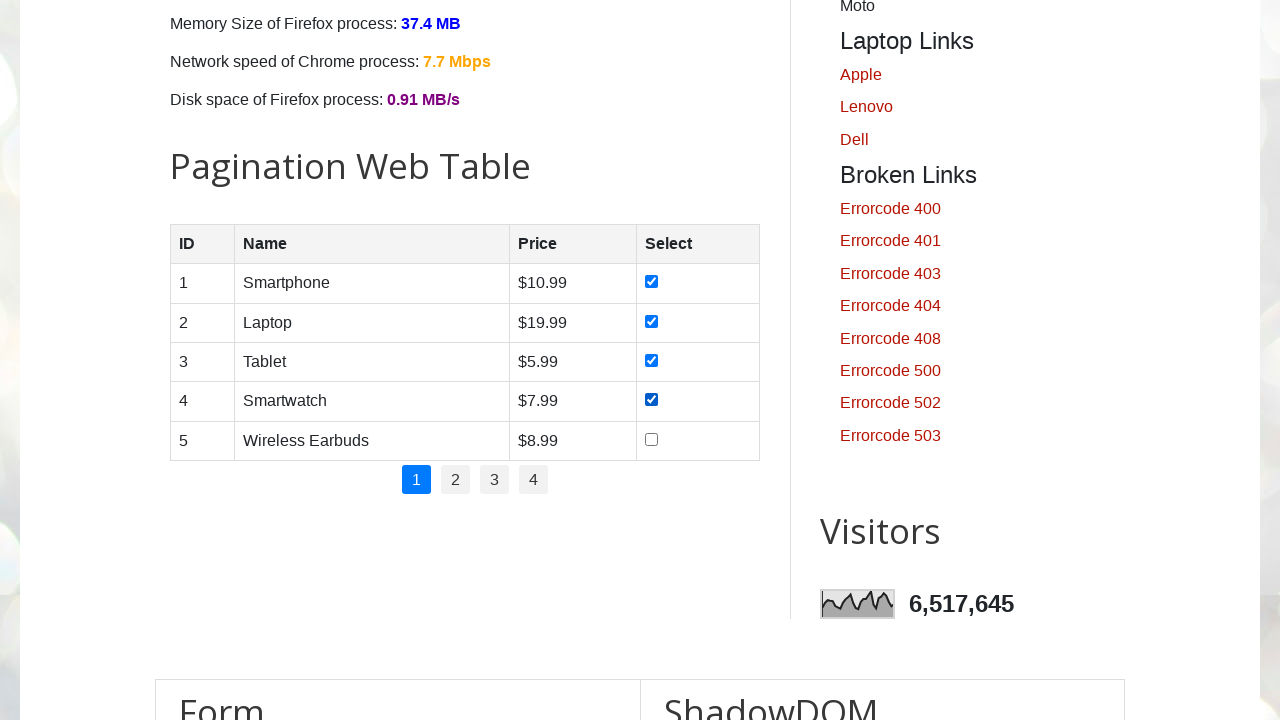

Located all pagination links
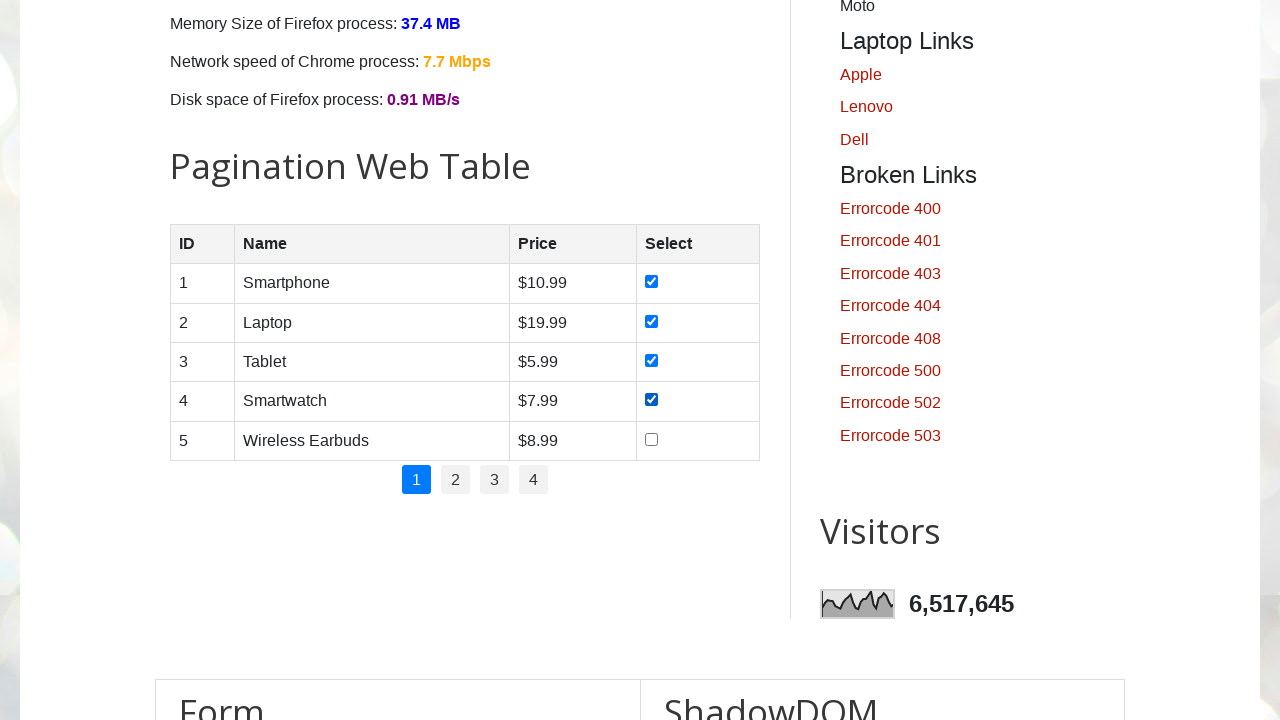

Identified 4 total pagination pages
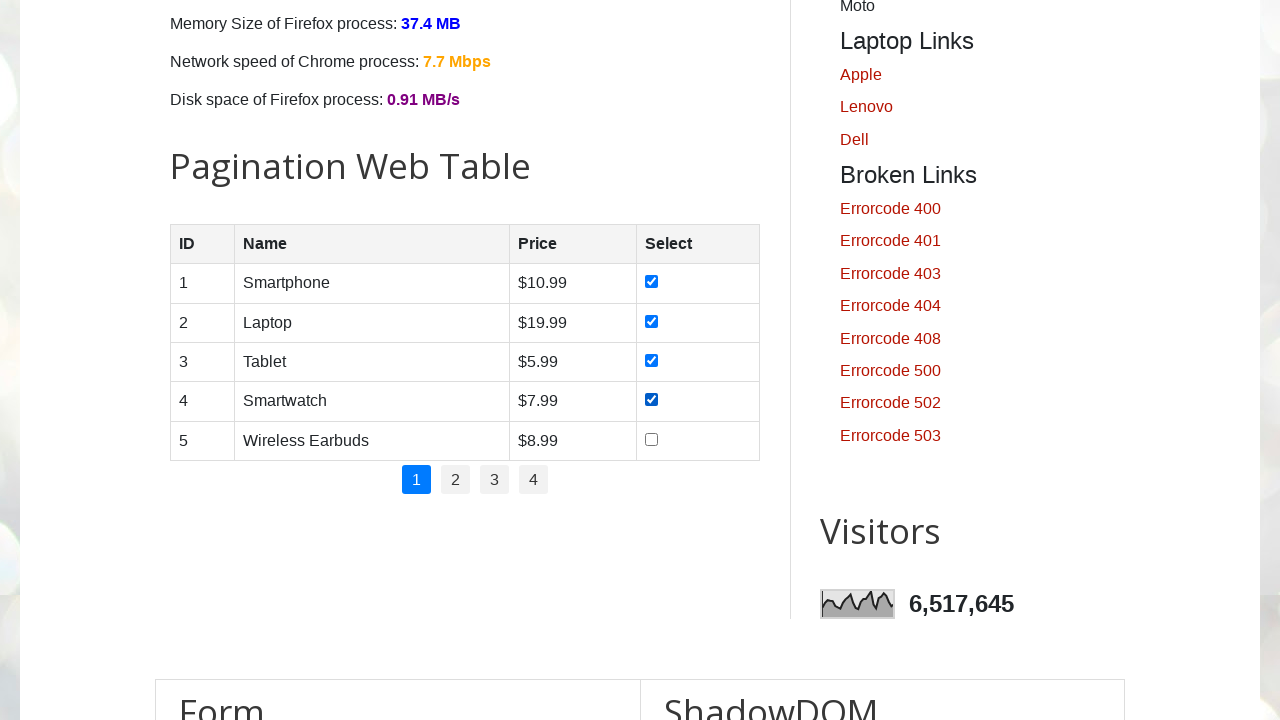

Clicked pagination link to navigate to page 2 at (456, 480) on #pagination li a >> nth=1
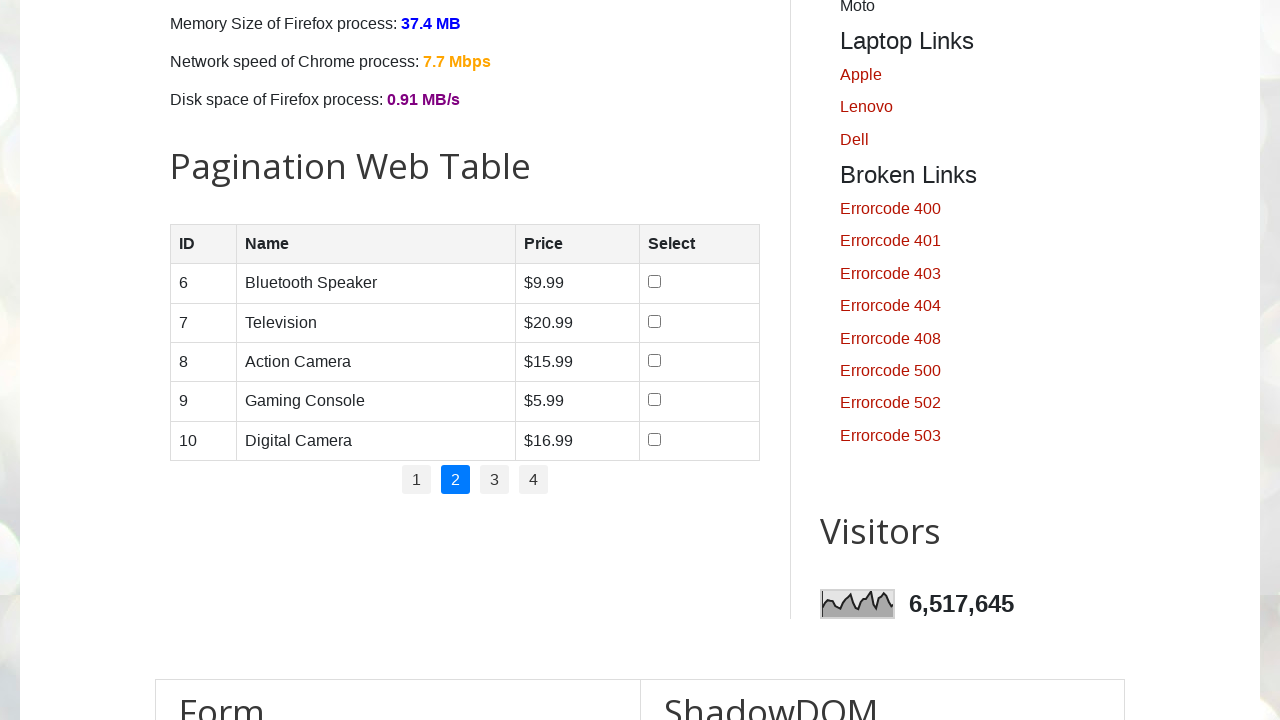

Waited for table to update on page 2
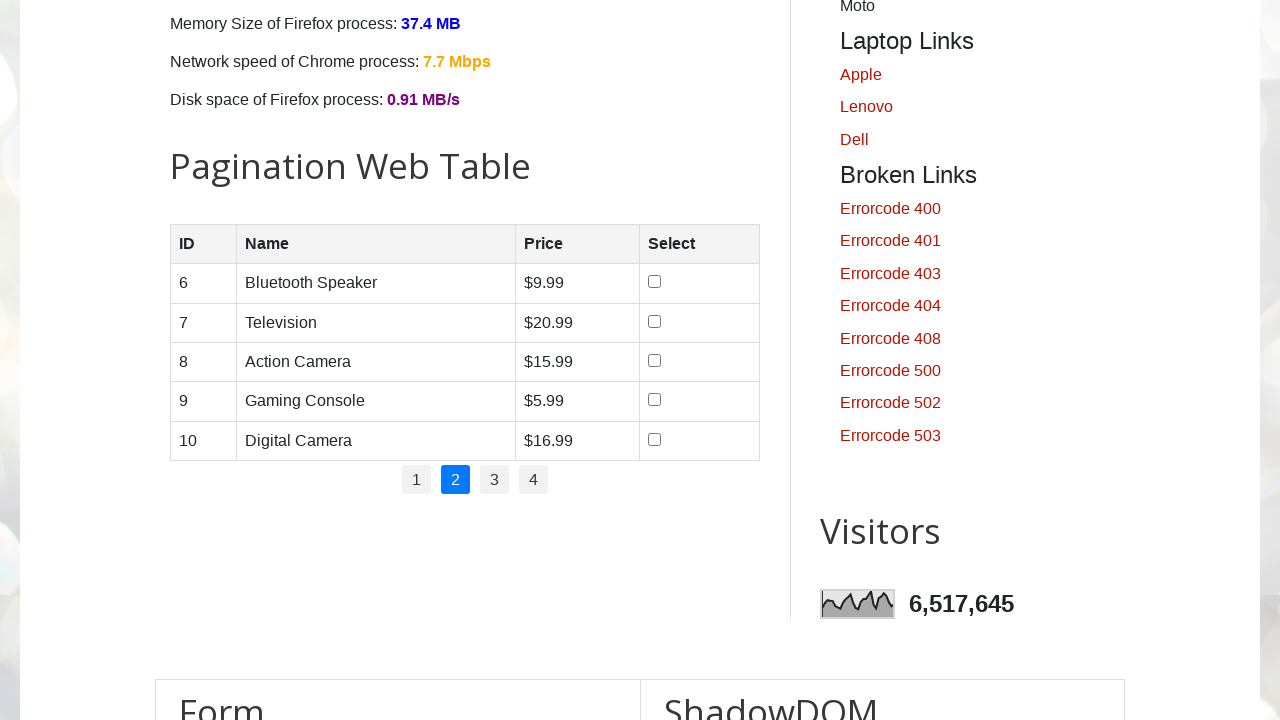

Clicked pagination link to navigate to page 3 at (494, 480) on #pagination li a >> nth=2
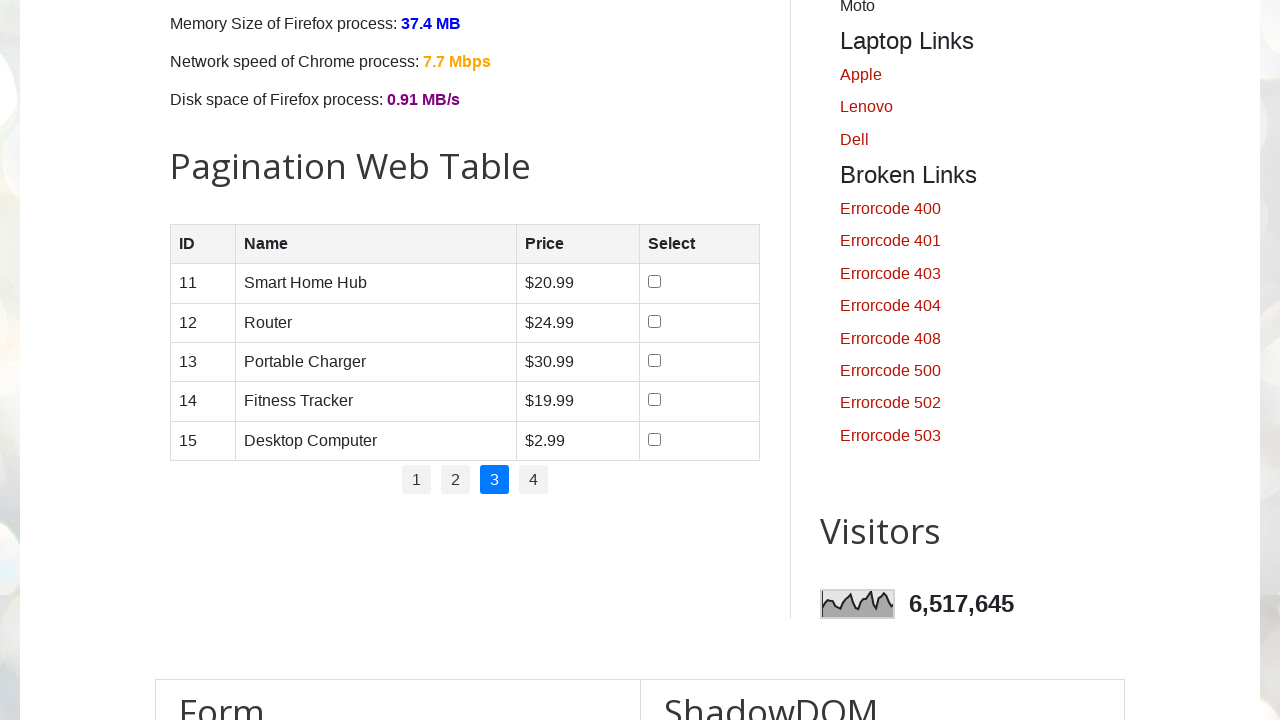

Waited for table to update on page 3
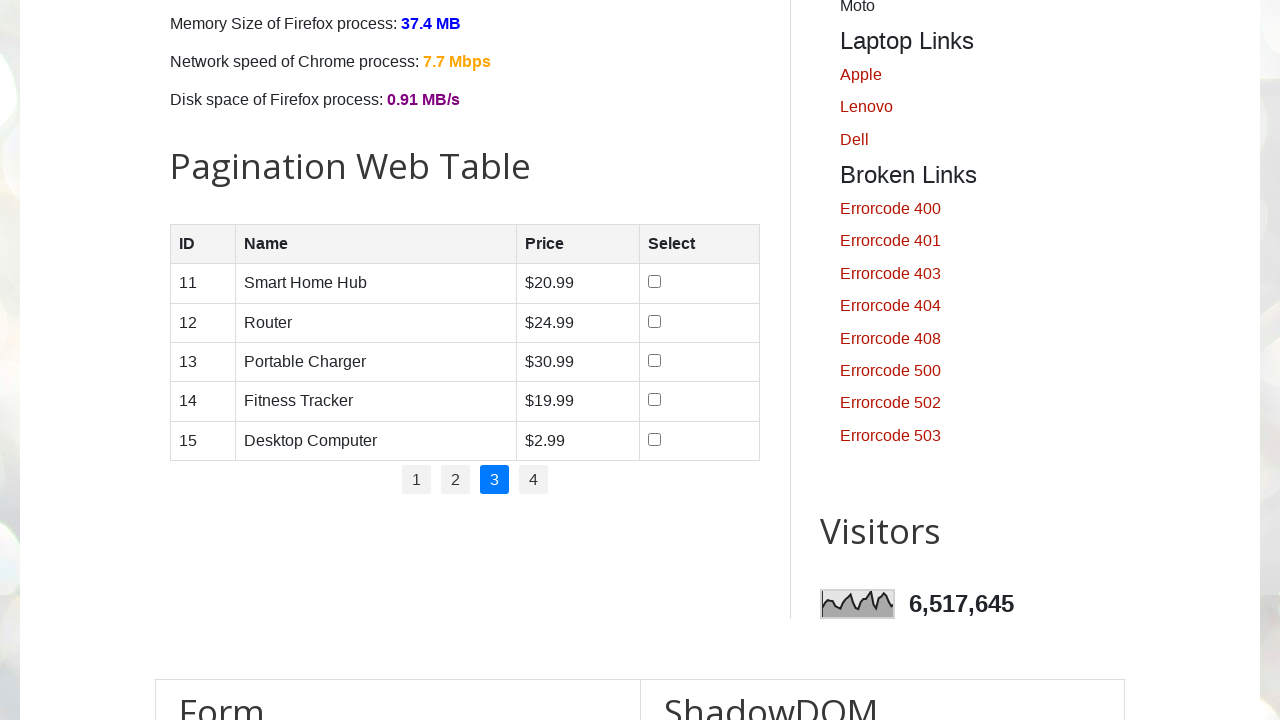

Clicked pagination link to navigate to page 4 at (534, 480) on #pagination li a >> nth=3
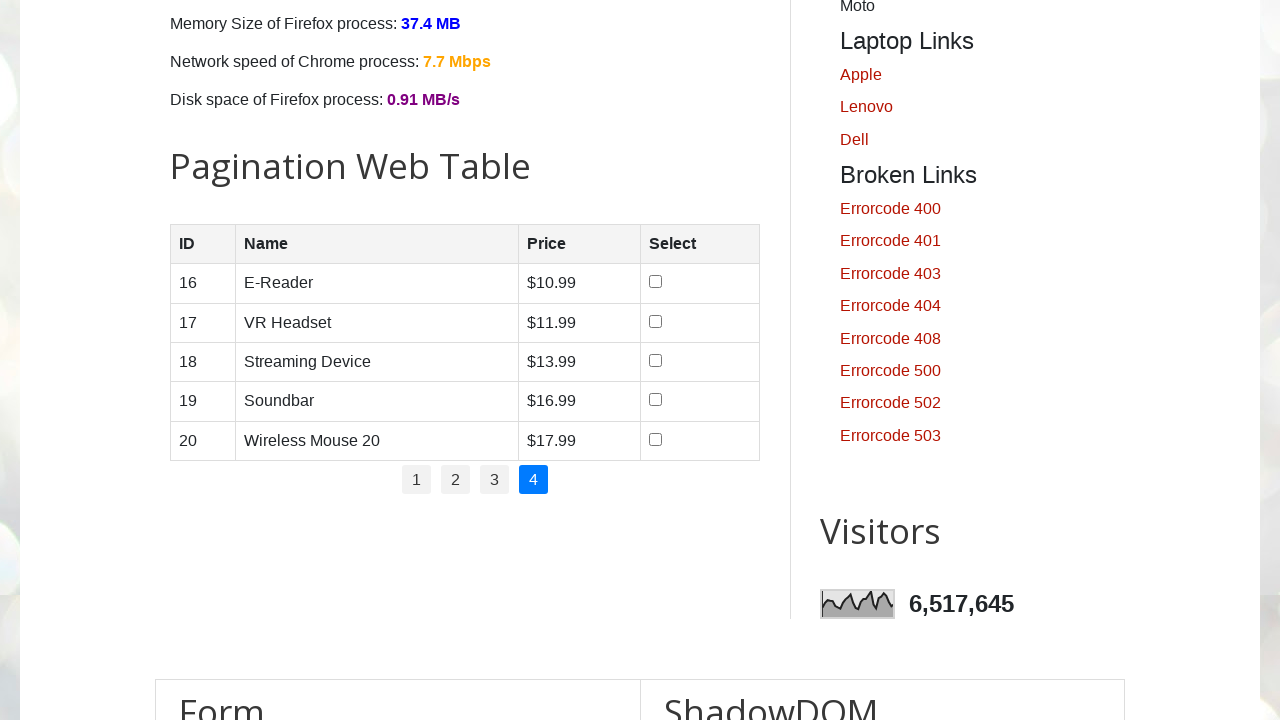

Waited for table to update on page 4
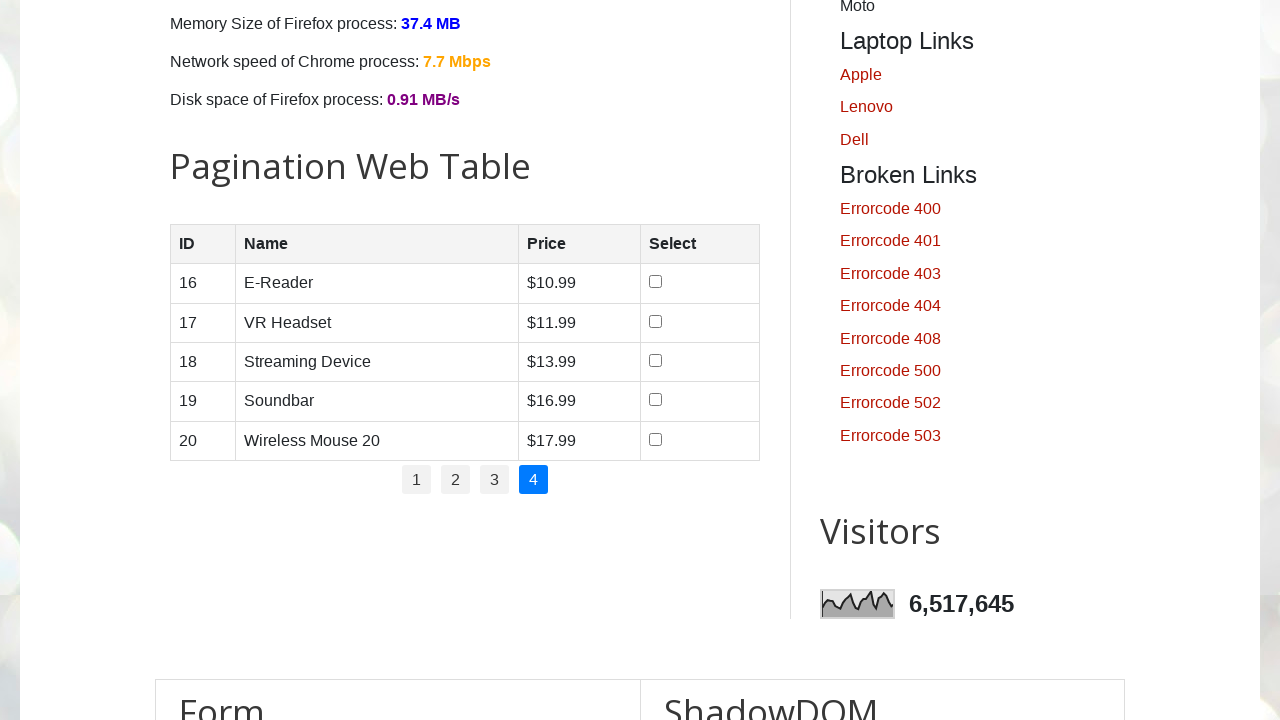

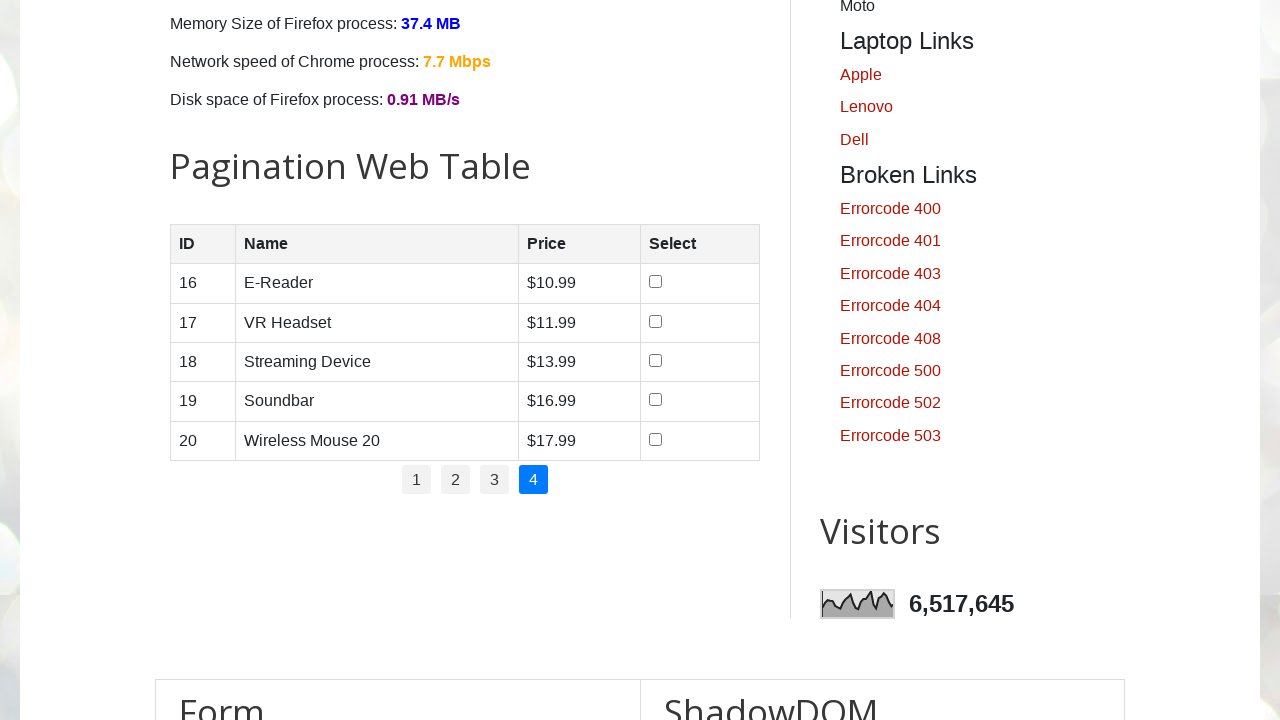